Tests GitHub's advanced search form by filling in search term, repository owner, date filter, and language selection, then submitting the form and waiting for results.

Starting URL: https://github.com/search/advanced

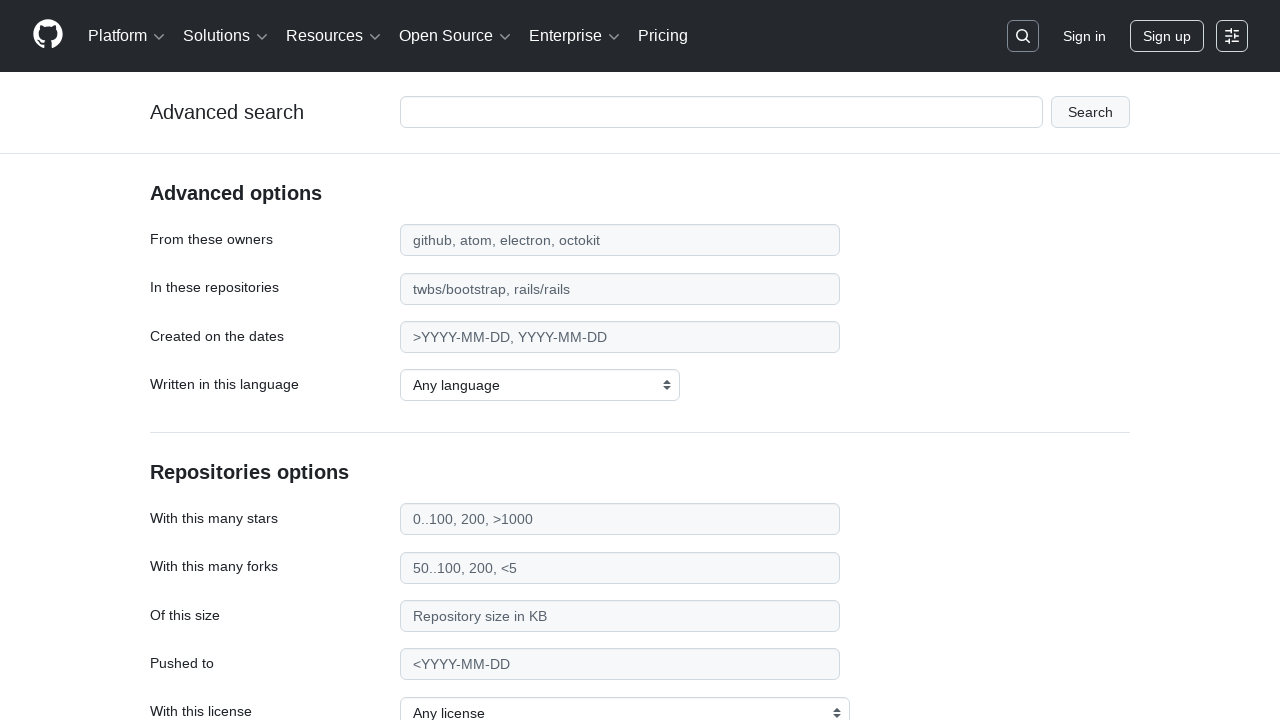

Filled search term field with 'playwright-testing' on #adv_code_search input.js-advanced-search-input
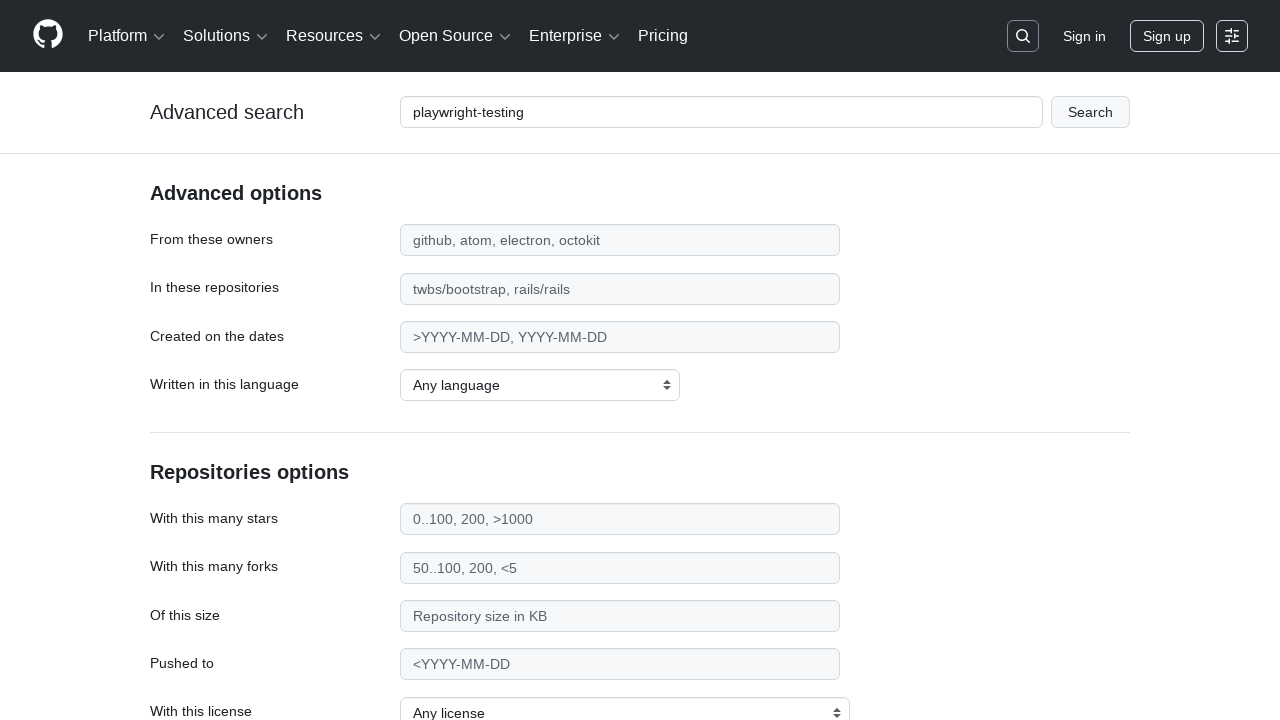

Filled repository owner field with 'microsoft' on #search_from
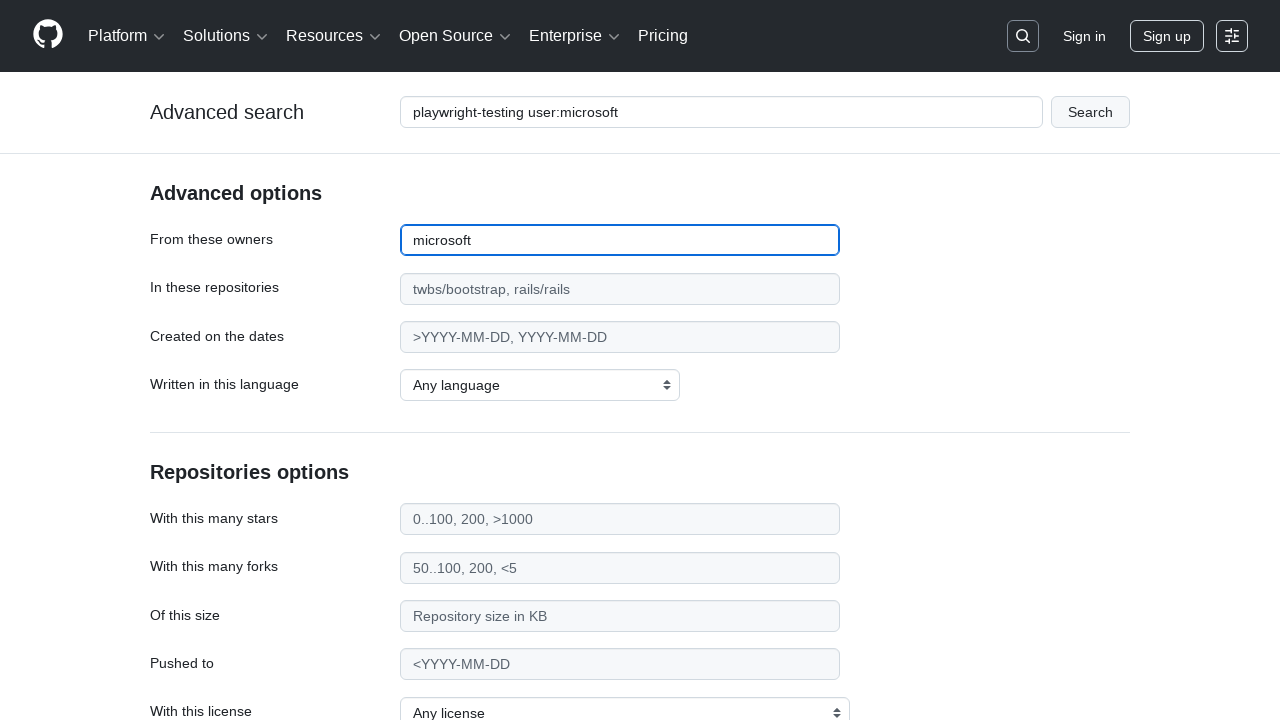

Filled date filter field with '>2020' on #search_date
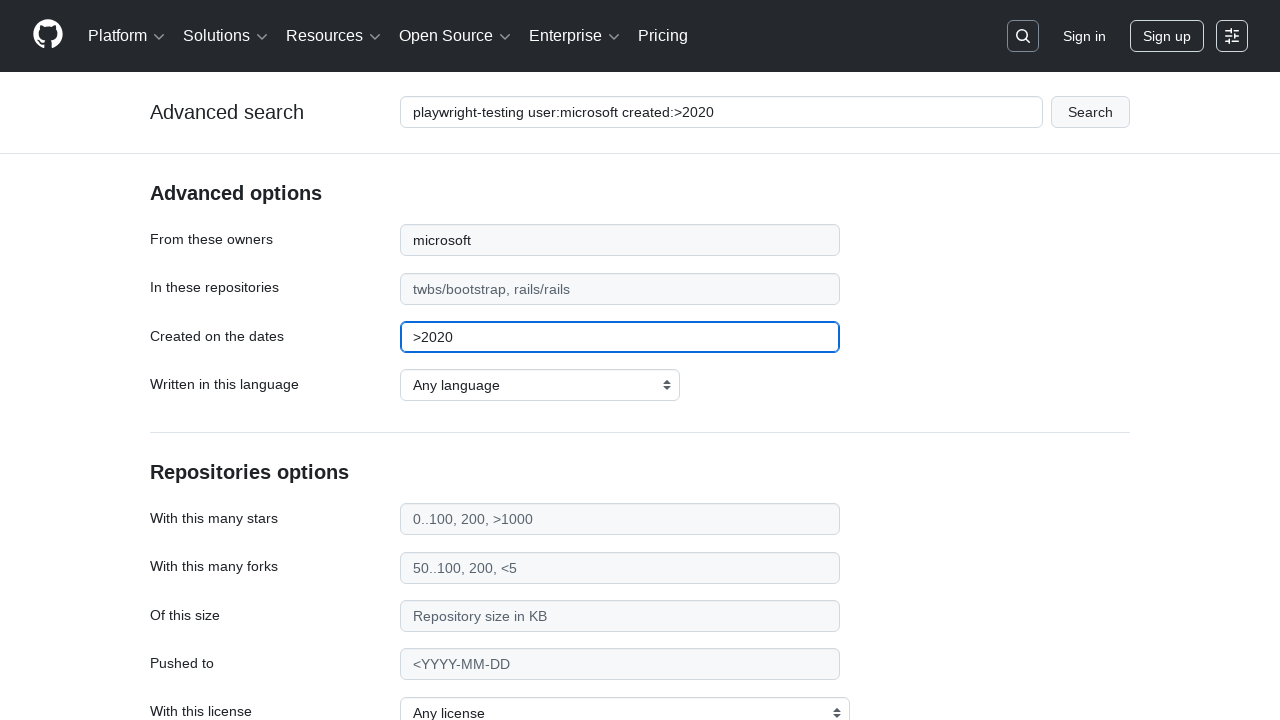

Selected 'JavaScript' as the programming language on select#search_language
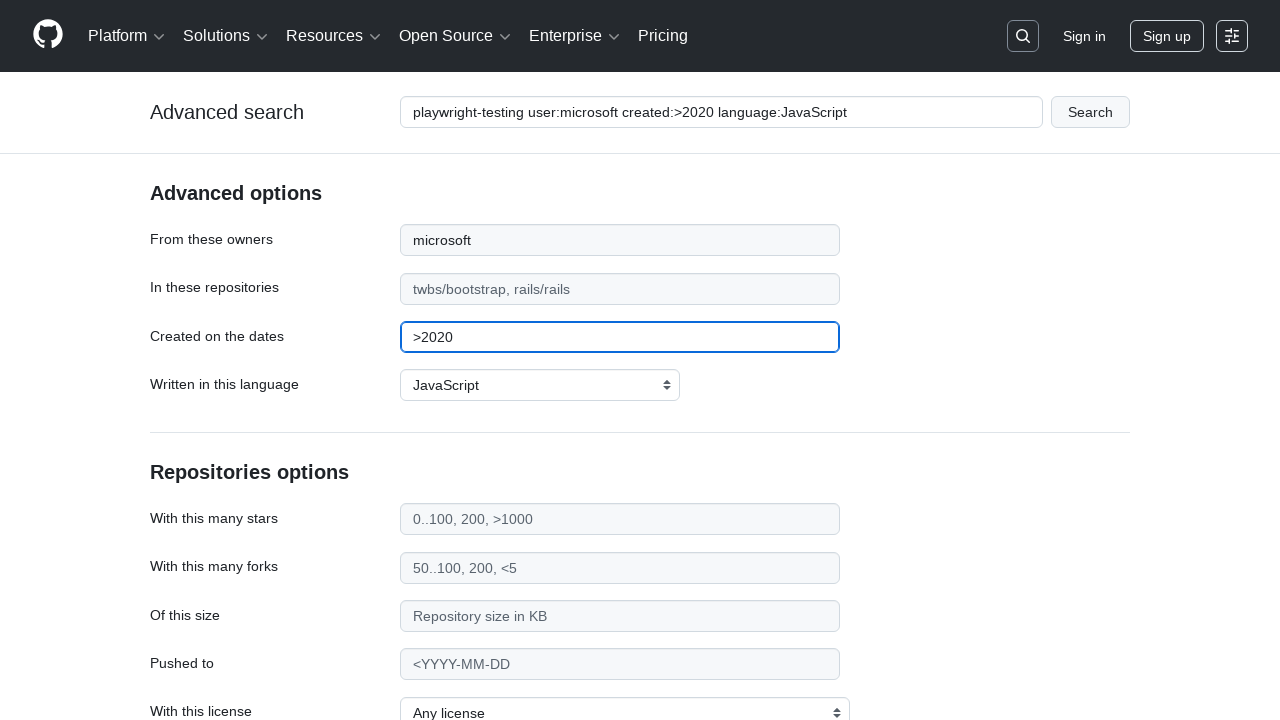

Clicked submit button to execute the advanced search at (1090, 112) on #adv_code_search button[type="submit"]
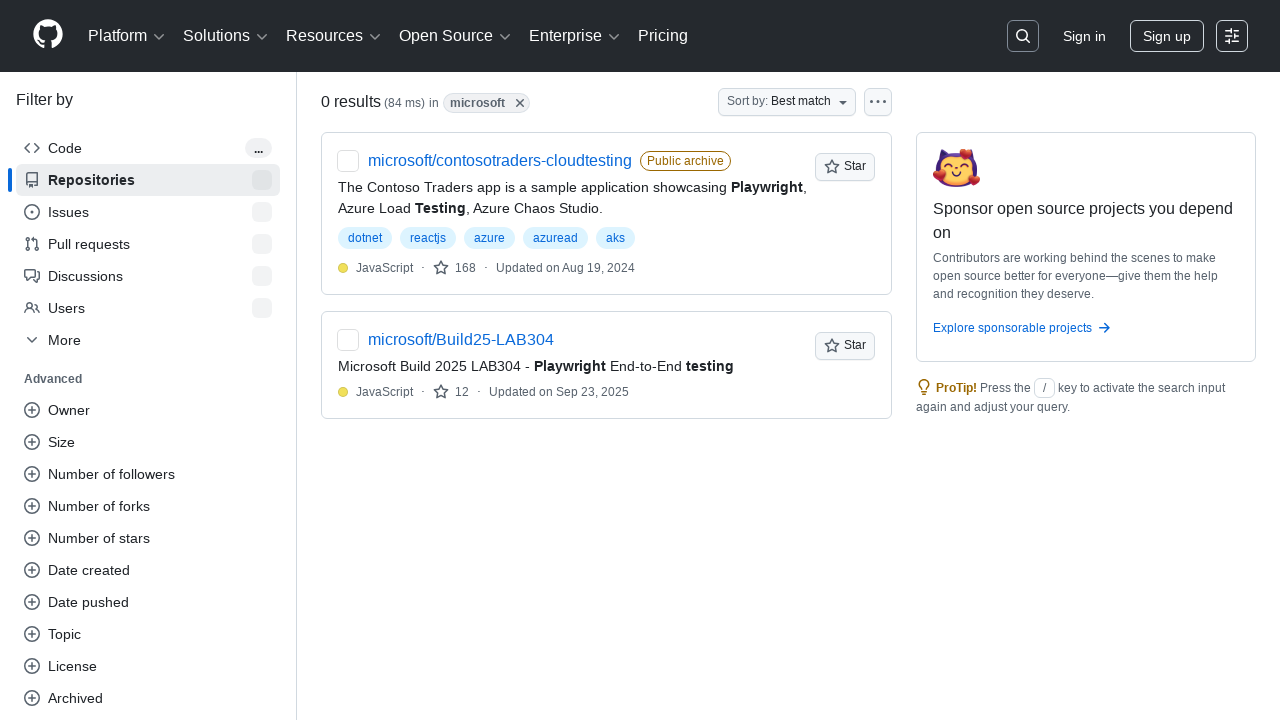

Search results loaded successfully
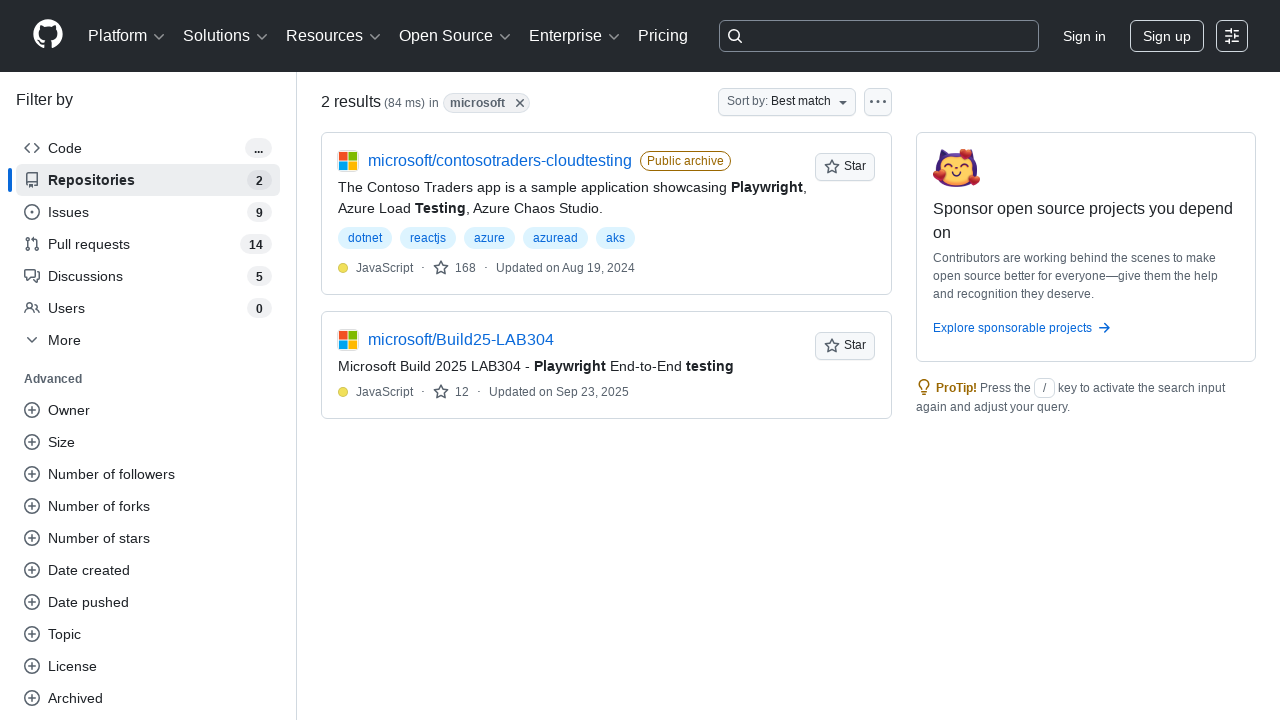

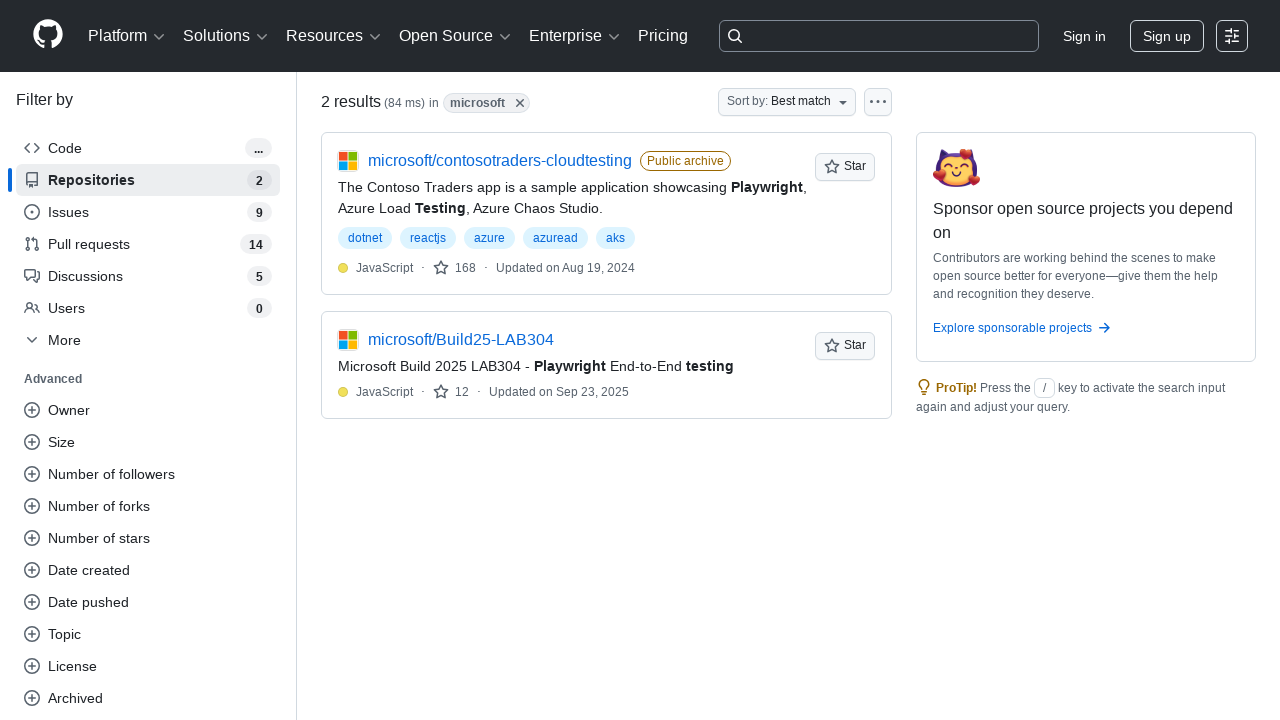